Tests adding special characters to the todo list

Starting URL: https://todomvc.com/examples/react/dist/

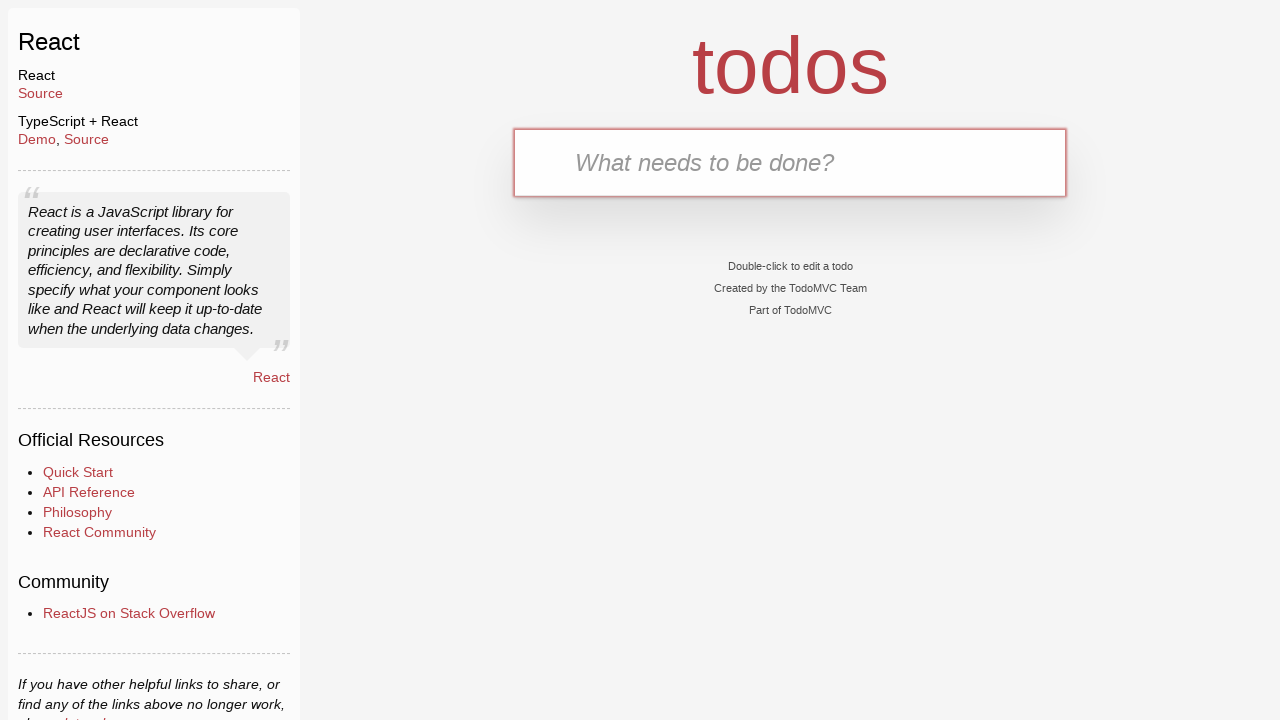

Filled todo input field with special characters '@£%*!^?~' on .new-todo
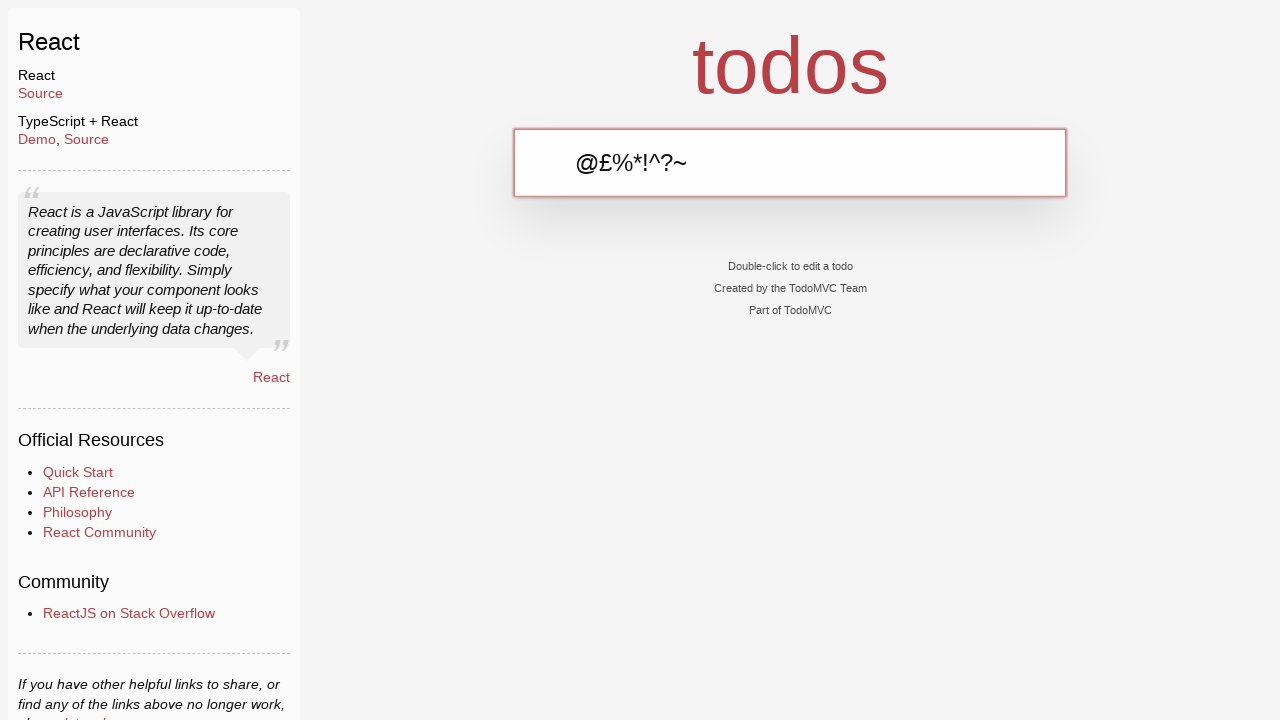

Pressed Enter to add the todo item on .new-todo
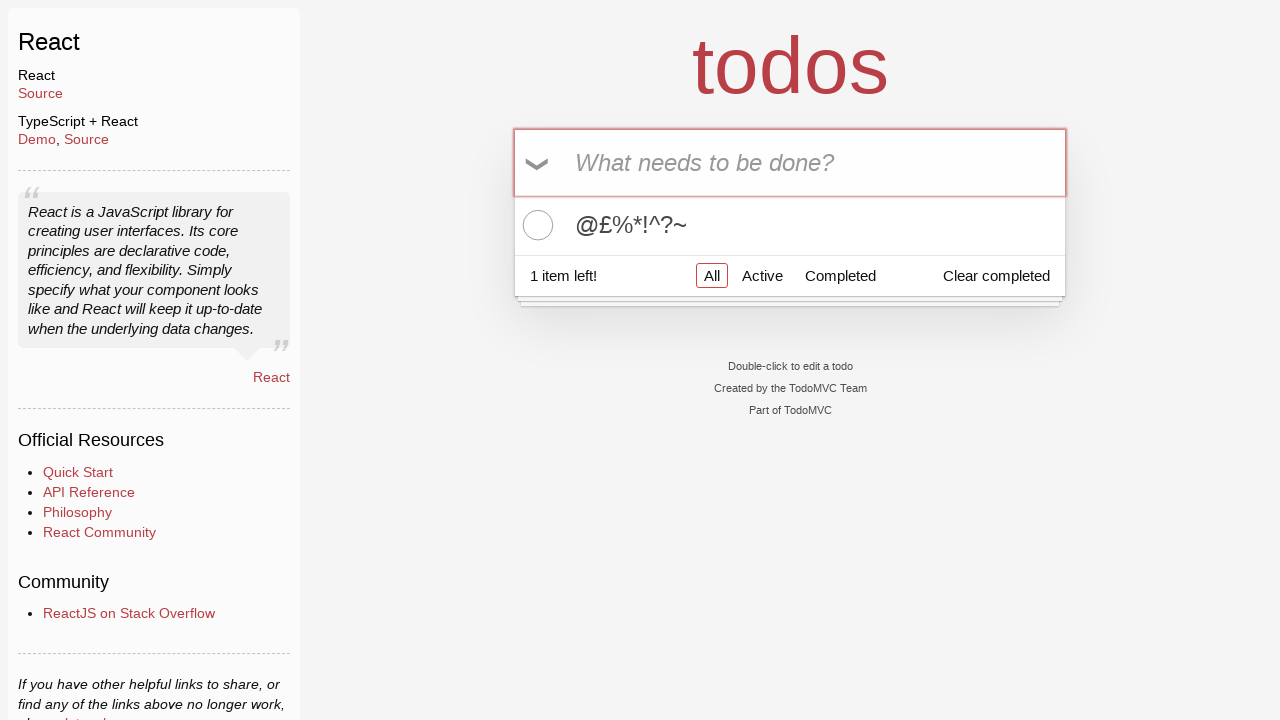

Todo item with special characters appeared in the list
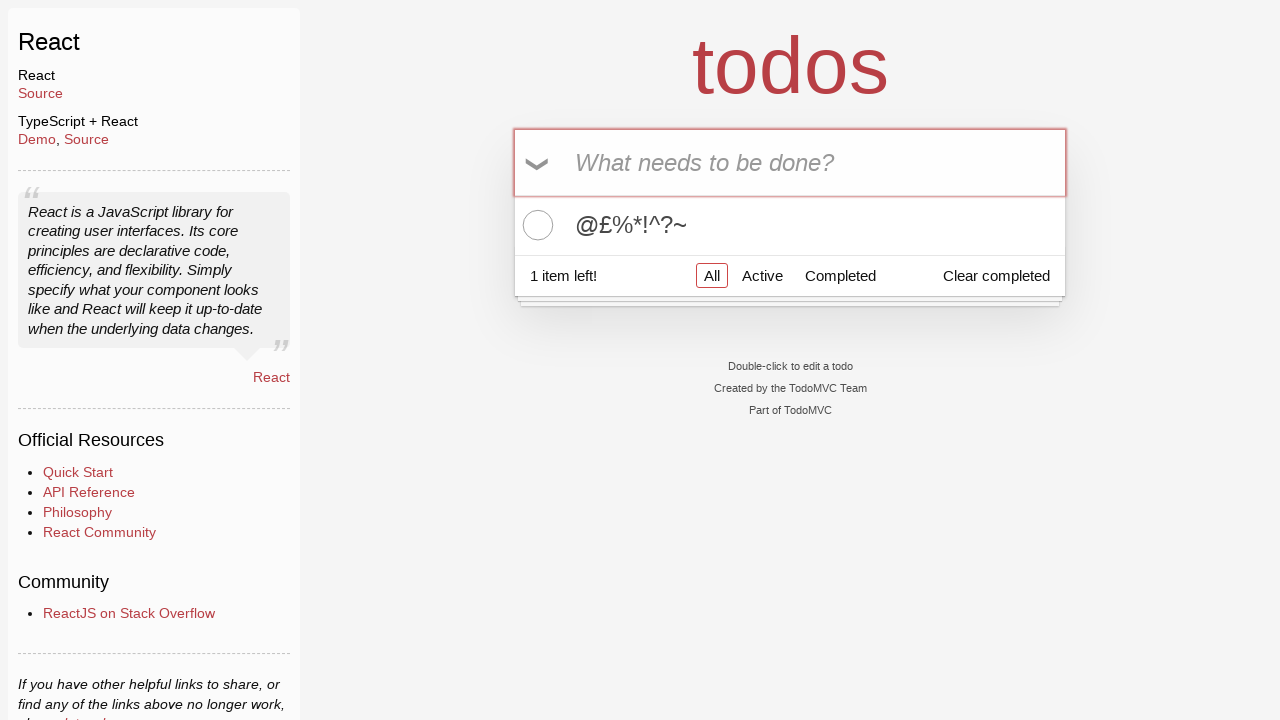

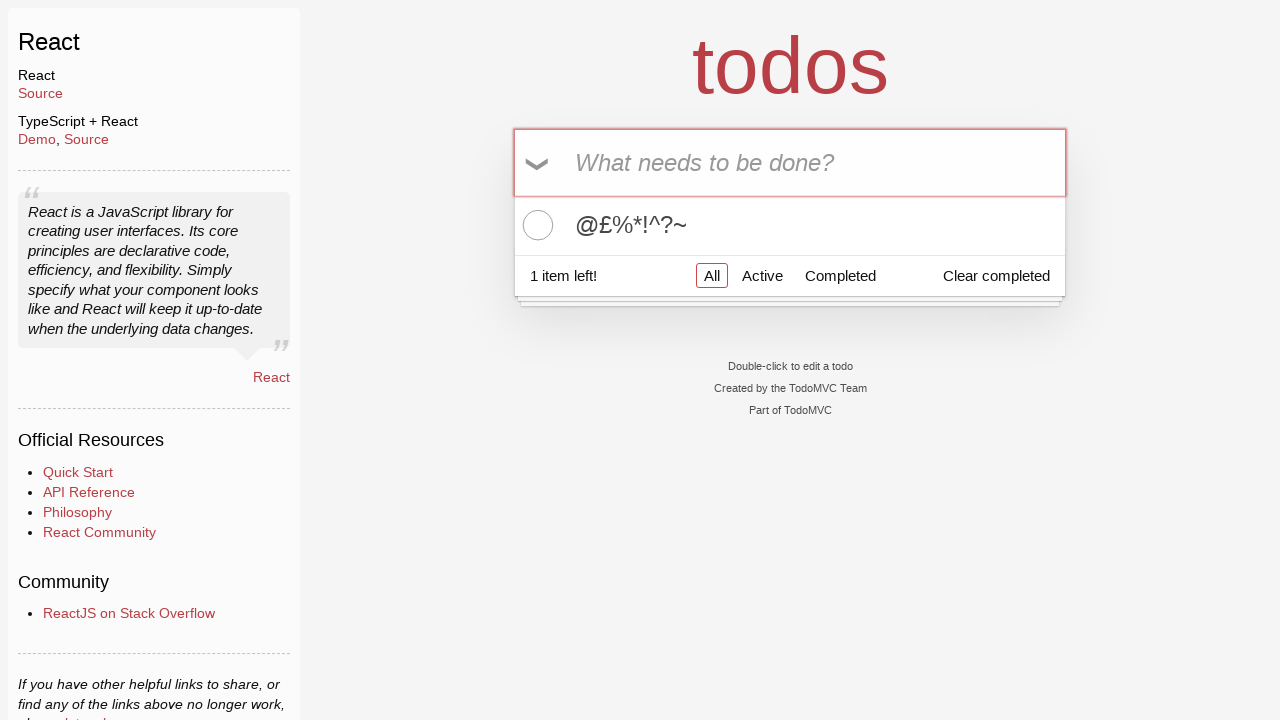